Tests a text box form by filling in username, email, and address fields

Starting URL: https://demoqa.com/text-box

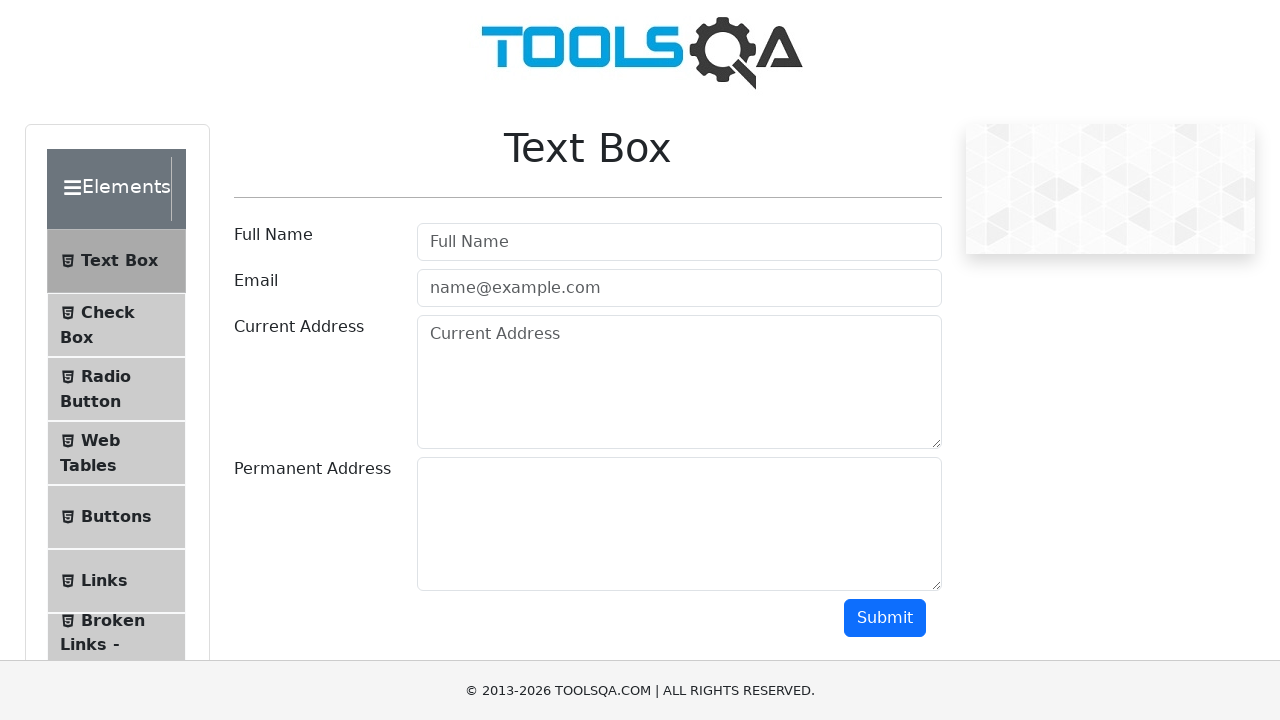

Filled username field with 'Manirajan3' on #userName
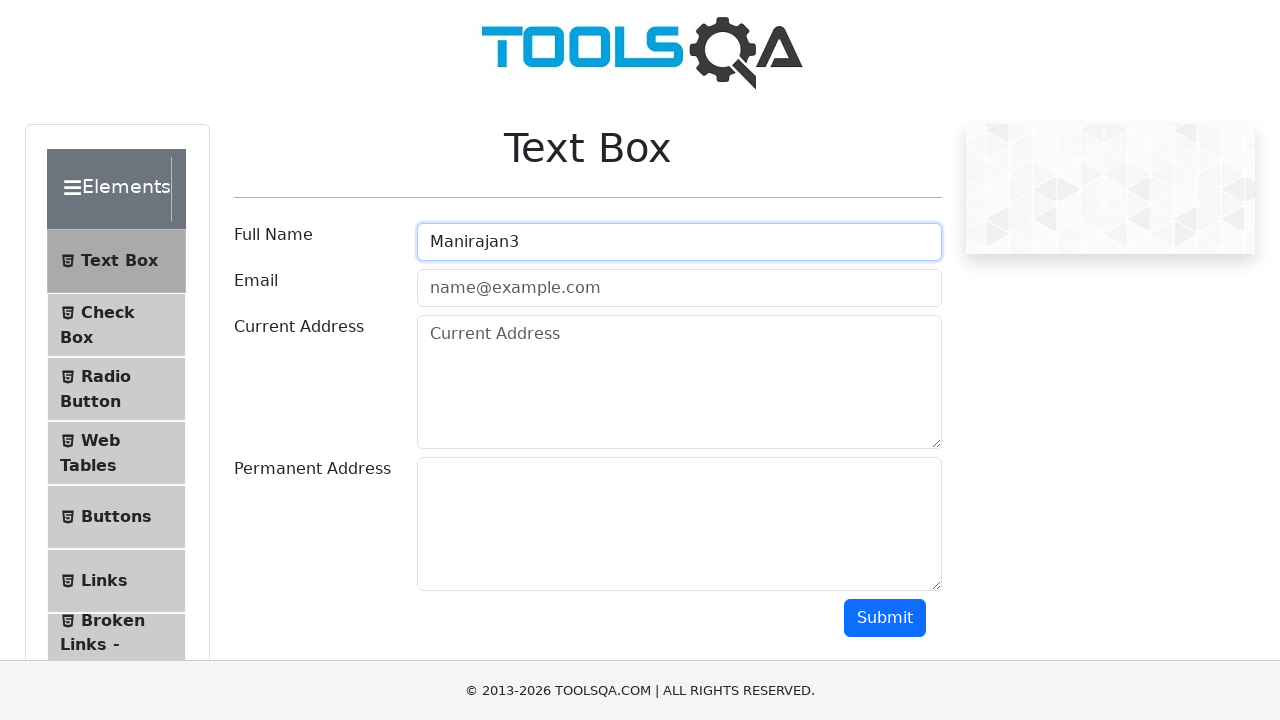

Filled email field with 'manirajann93@gmail.com' on #userEmail
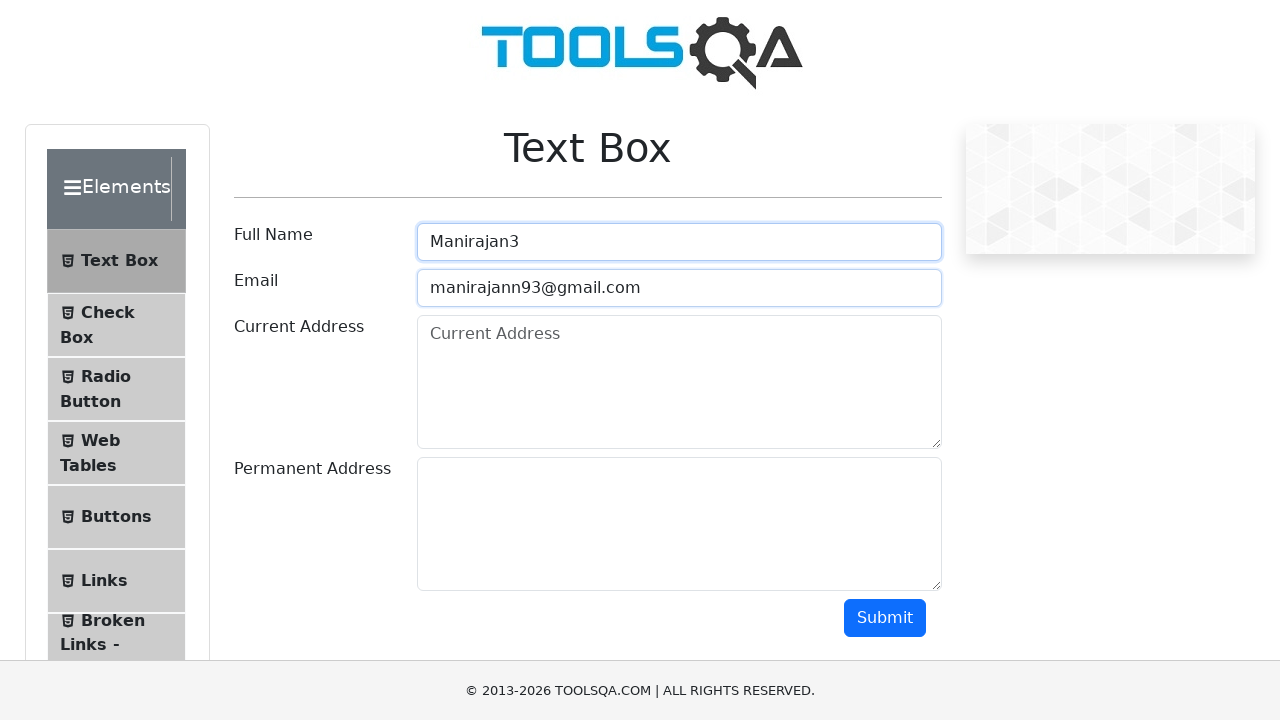

Filled address field with 'Address of the destination3333333' on #currentAddress
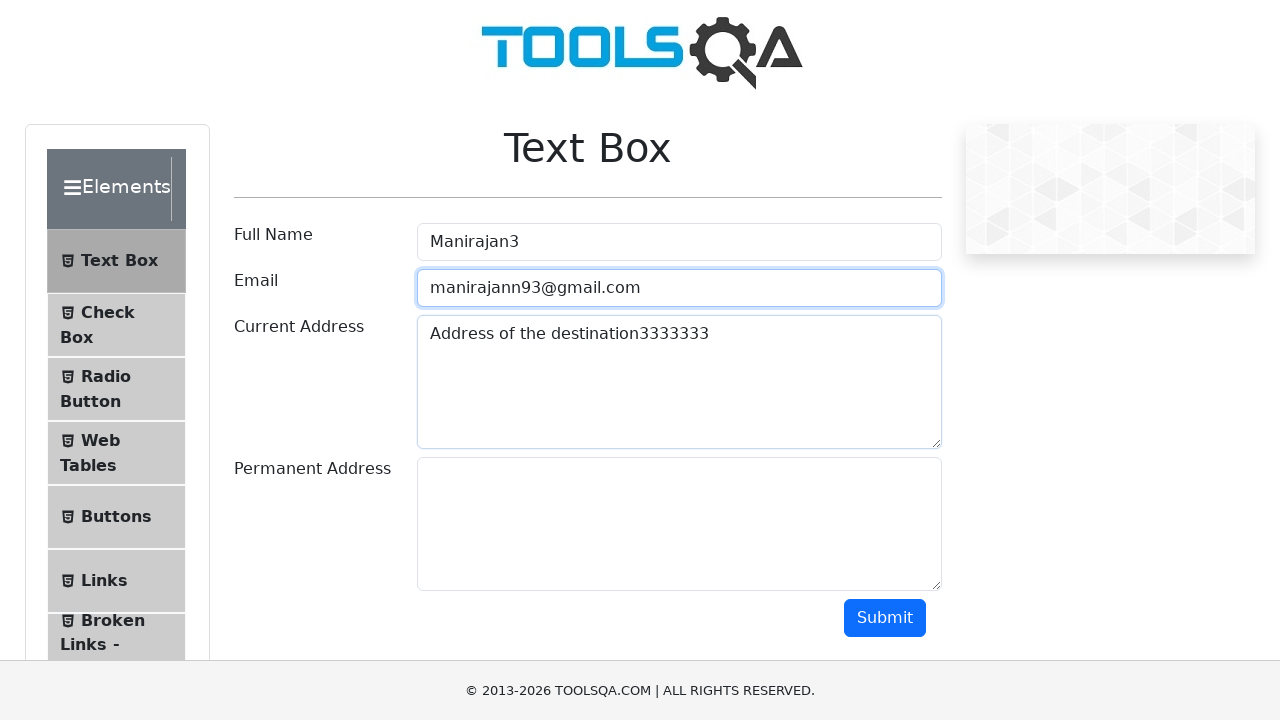

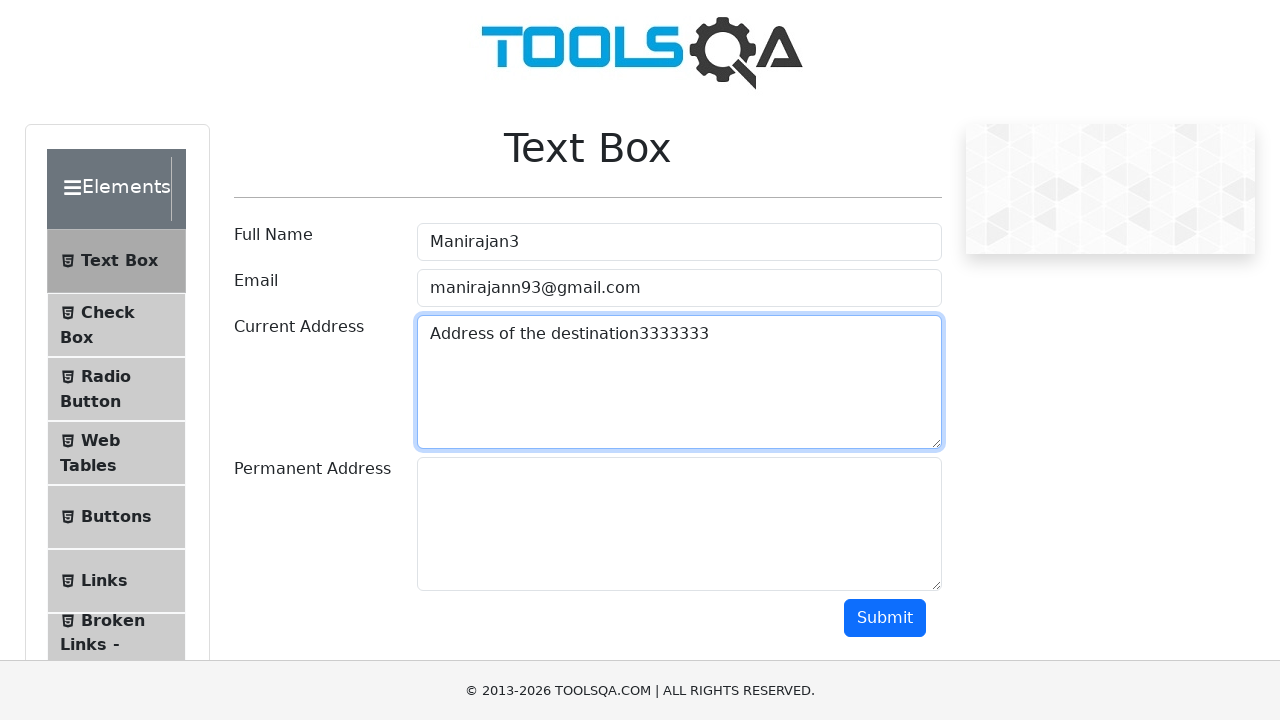